Tests iframe interaction on W3Schools by switching to an iframe, clicking a button inside it, then switching back to the main content and clicking another element

Starting URL: https://www.w3schools.com/js/tryit.asp?filename=tryjs_myfirst

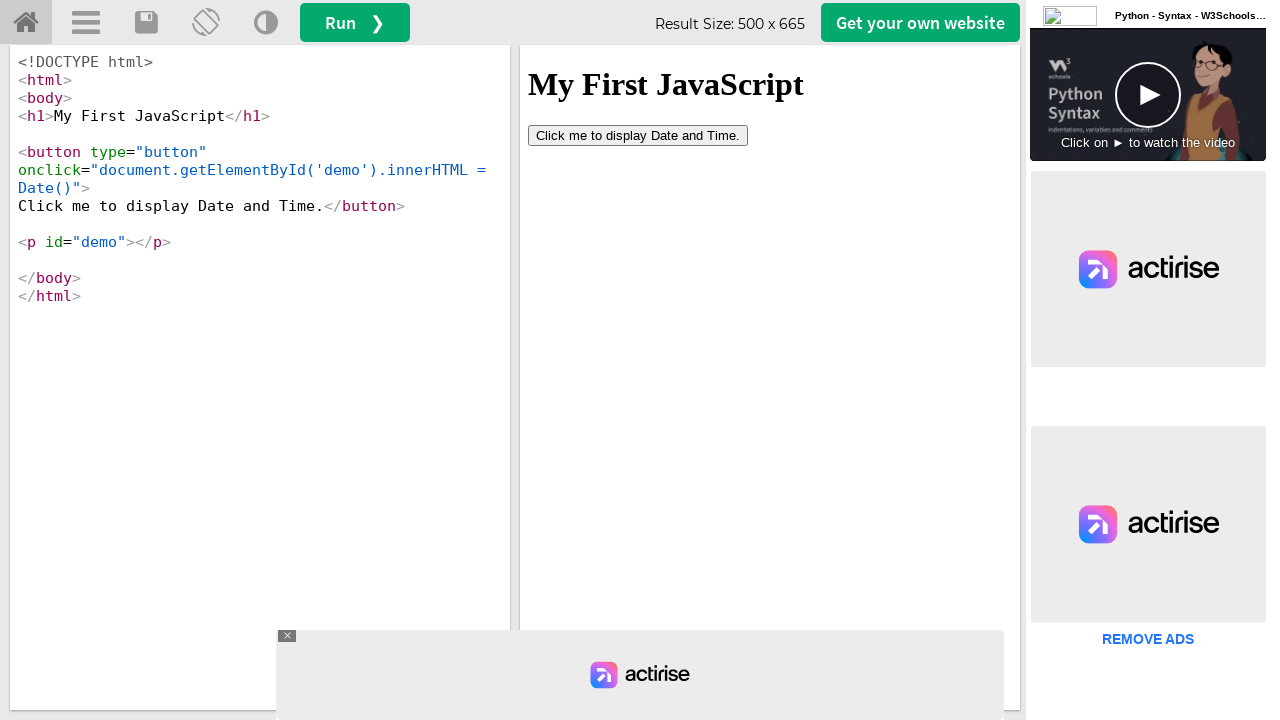

Located iframe with id 'iframeResult'
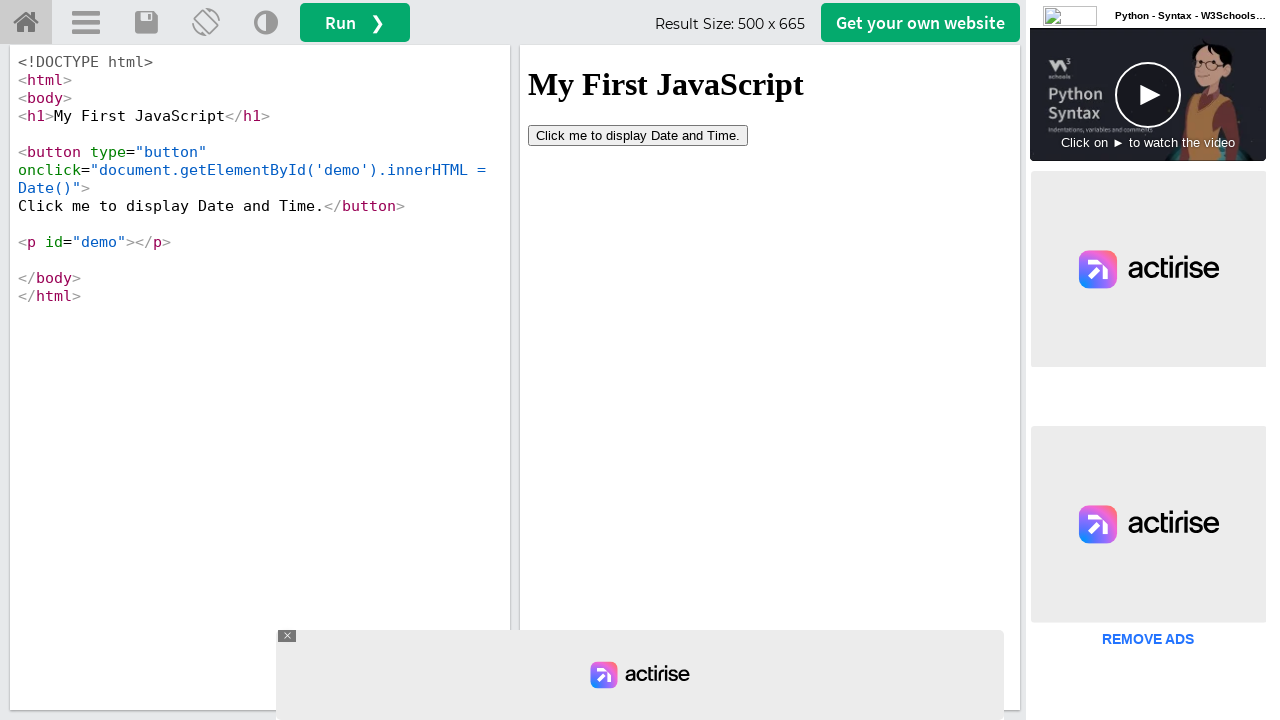

Clicked button inside the iframe at (638, 135) on #iframeResult >> internal:control=enter-frame >> body button
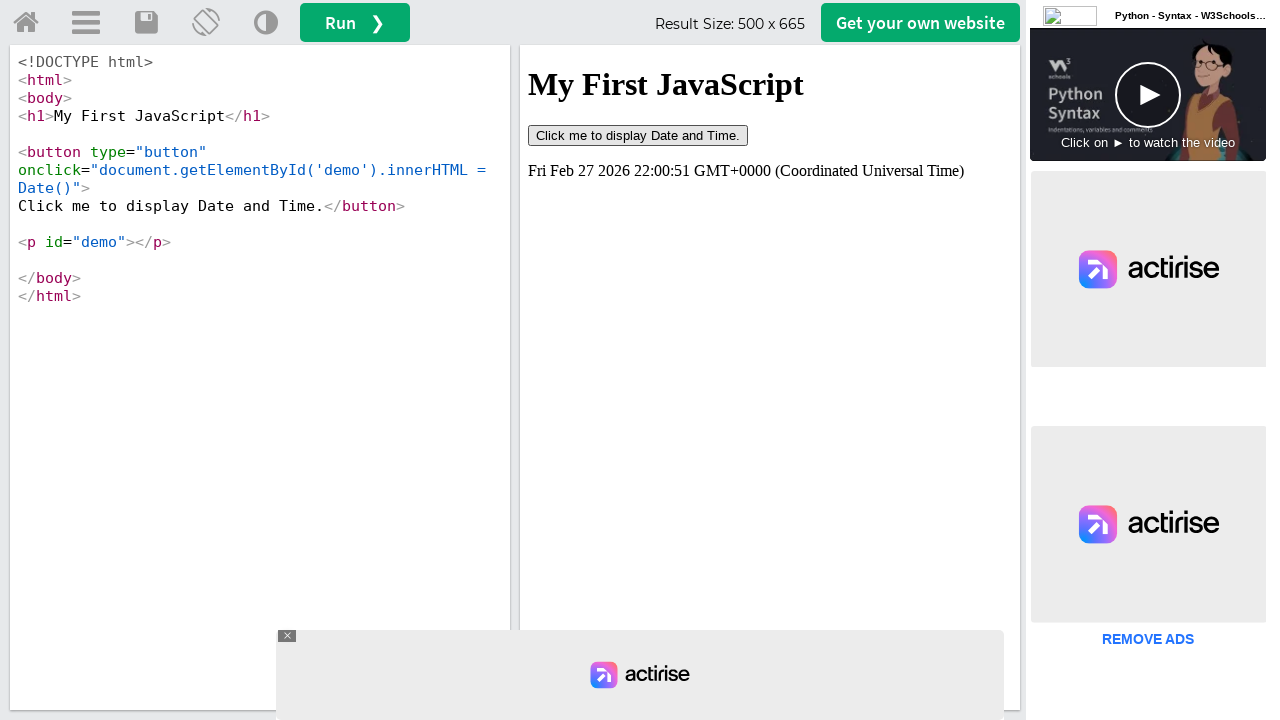

Clicked element in main content (switched back from iframe) at (206, 23) on div.w3-bar a:nth-child(4)
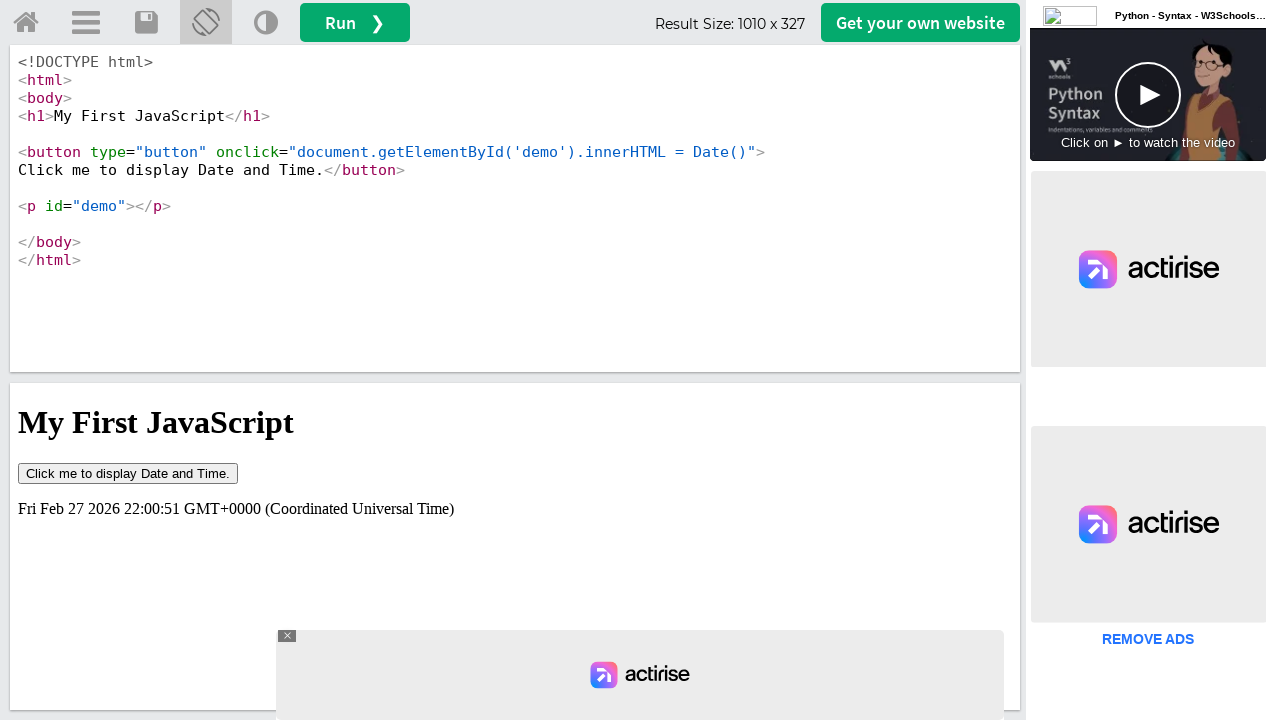

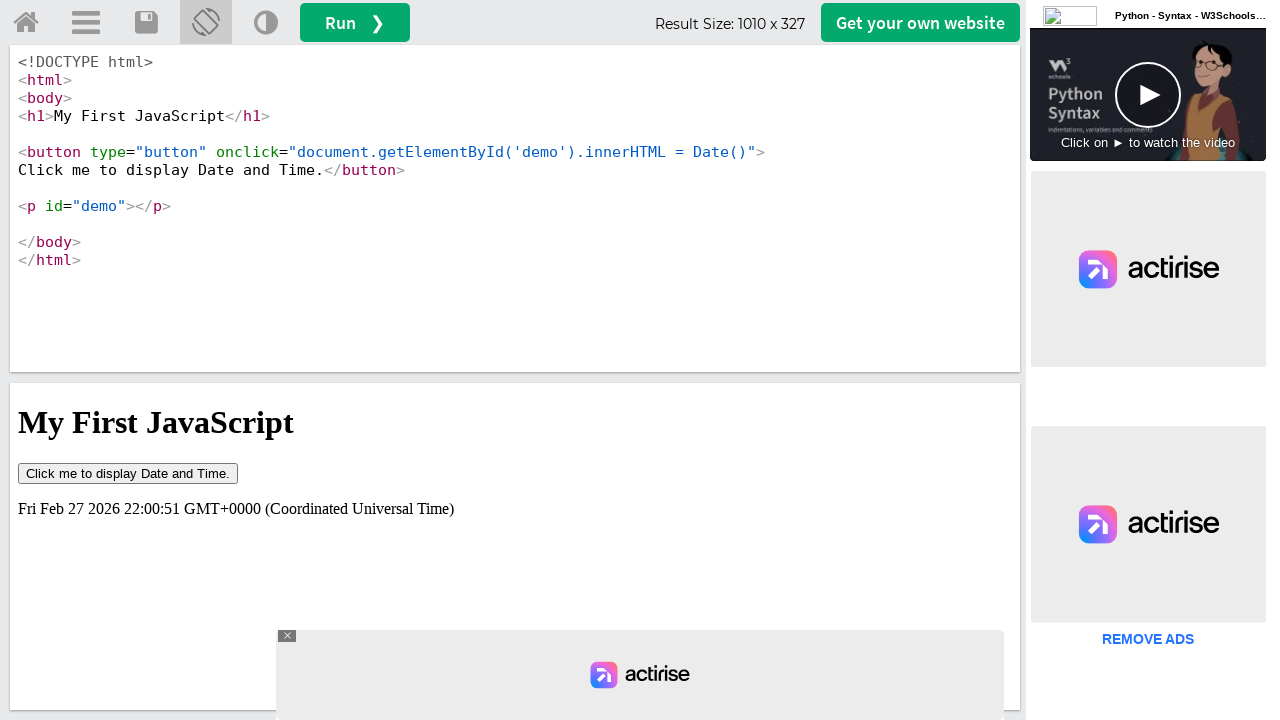